Tests Python.org search functionality by entering "django" in the search field and submitting the search form

Starting URL: https://python.org

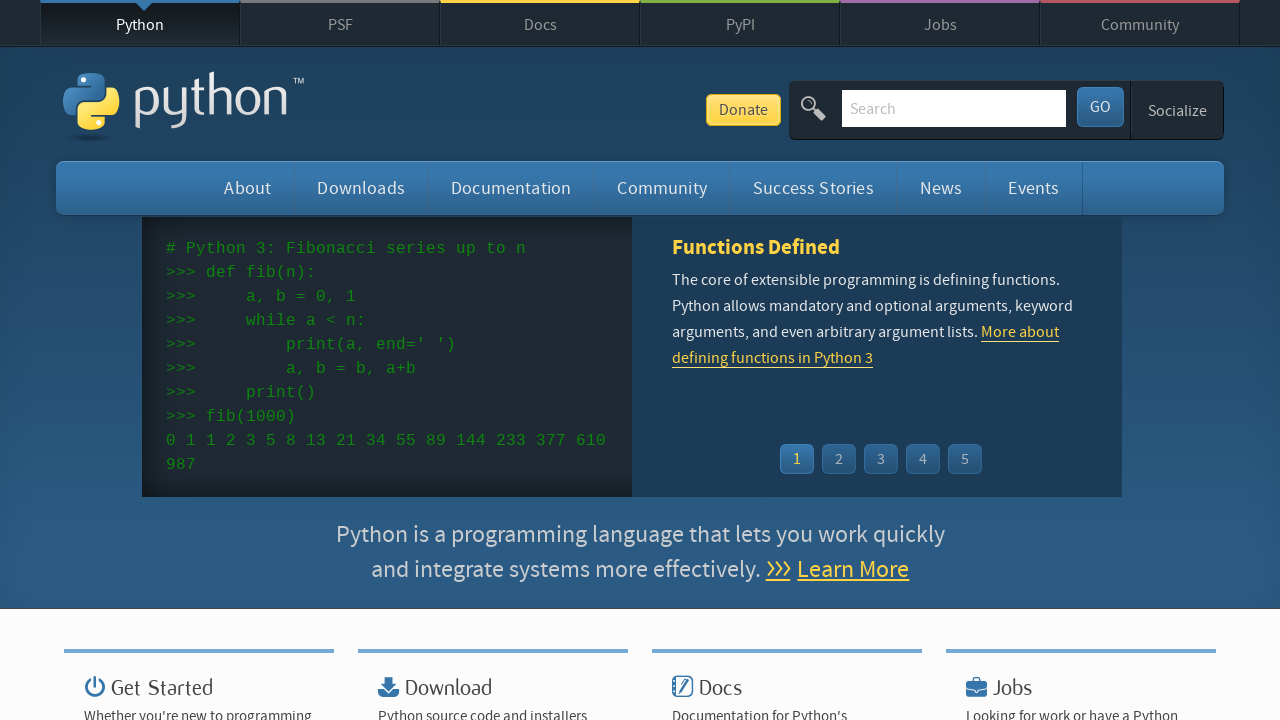

Filled search field with 'django' on //*[@id="id-search-field"]
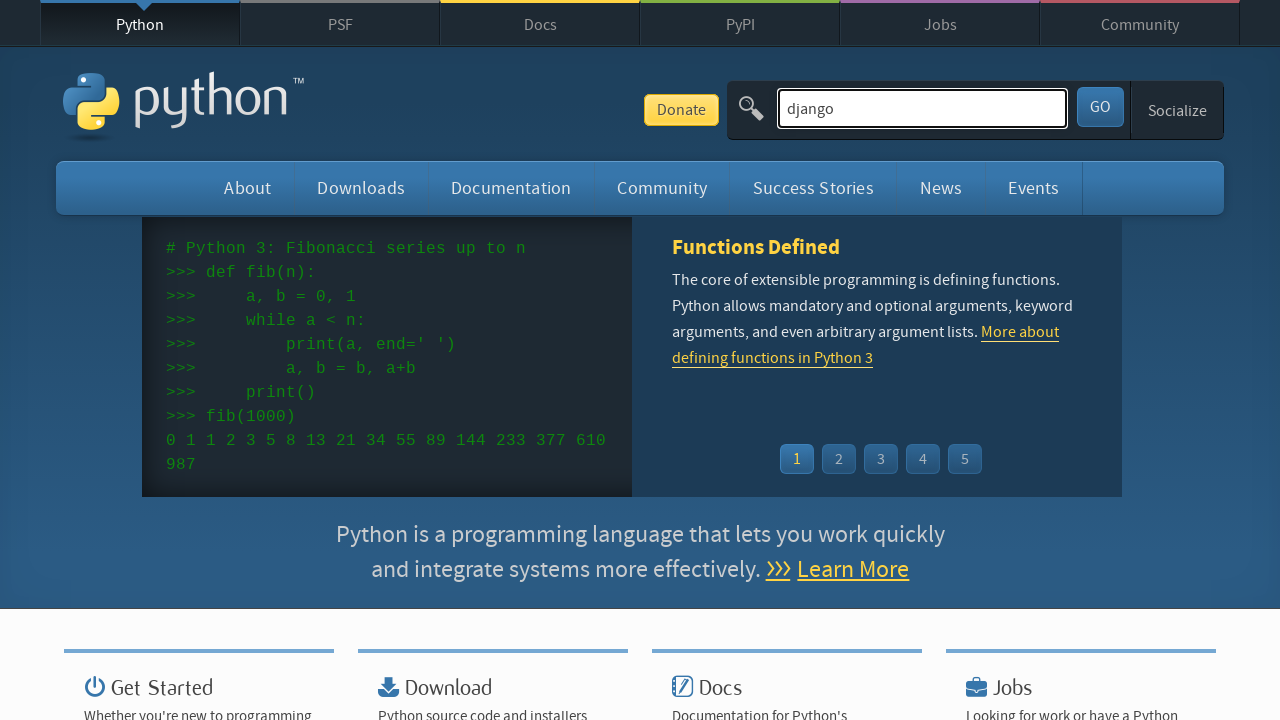

Clicked submit button to search for django at (1100, 107) on #submit
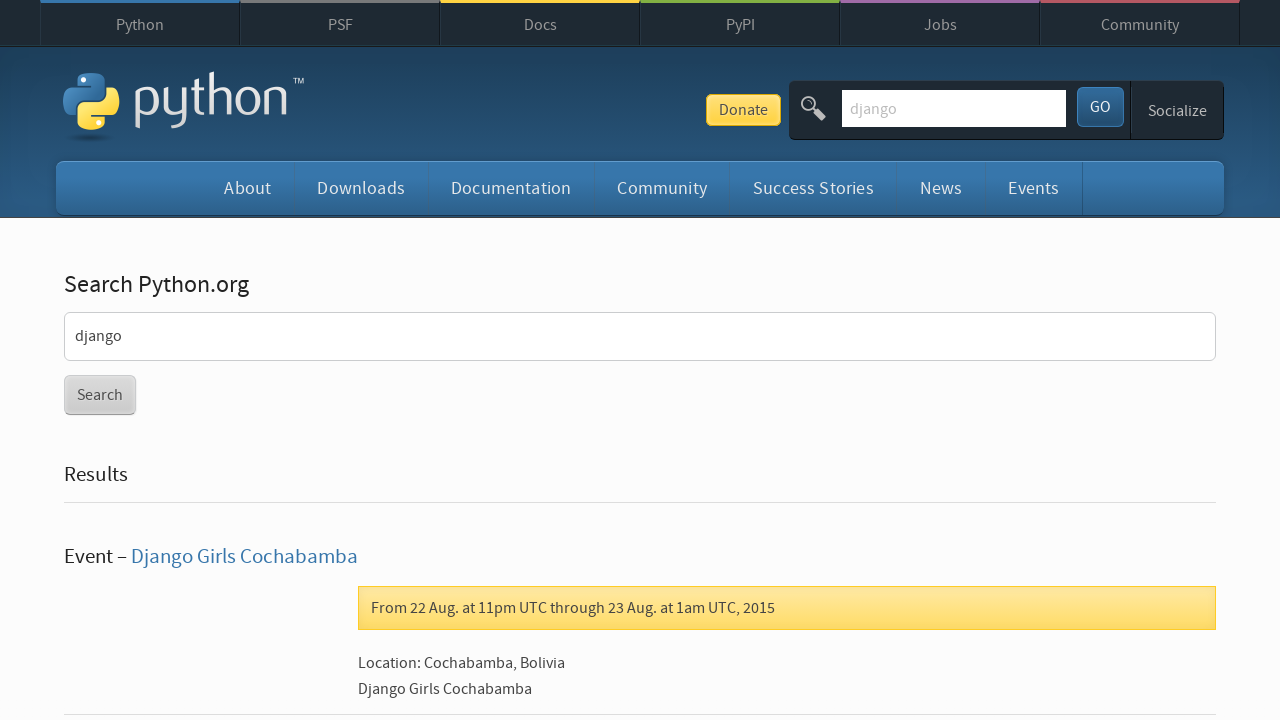

Waited for search results page to load completely
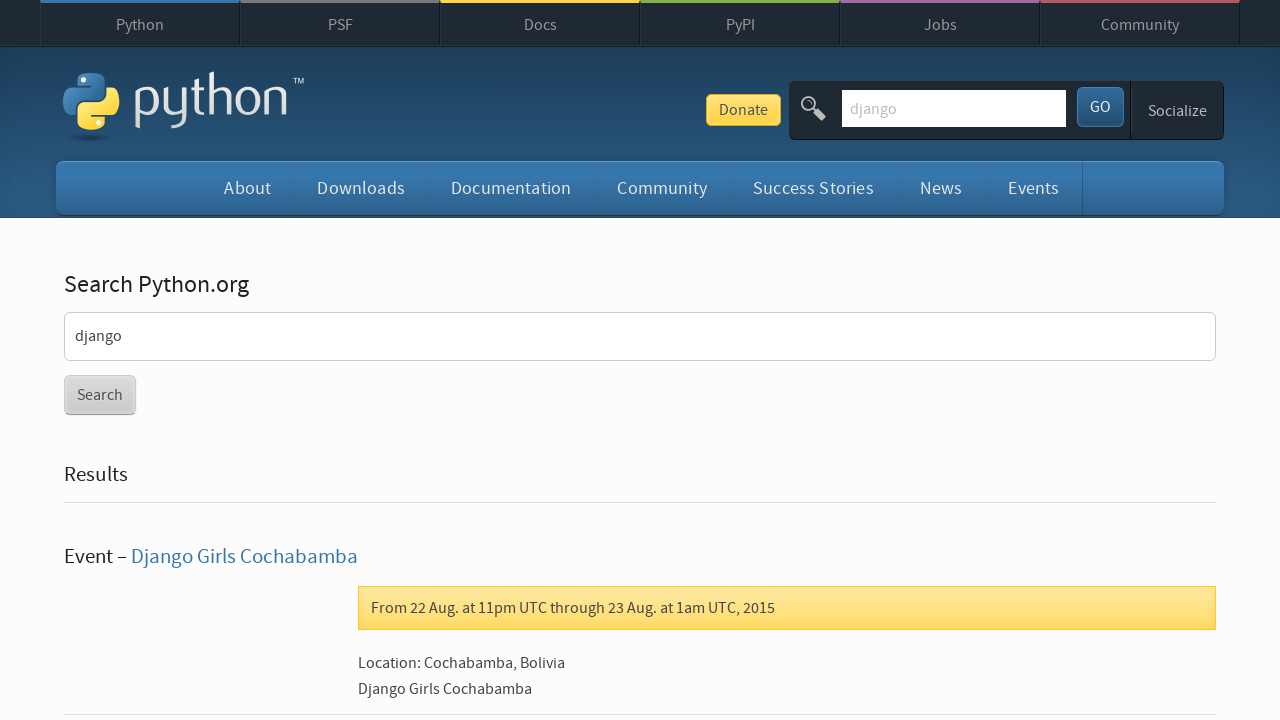

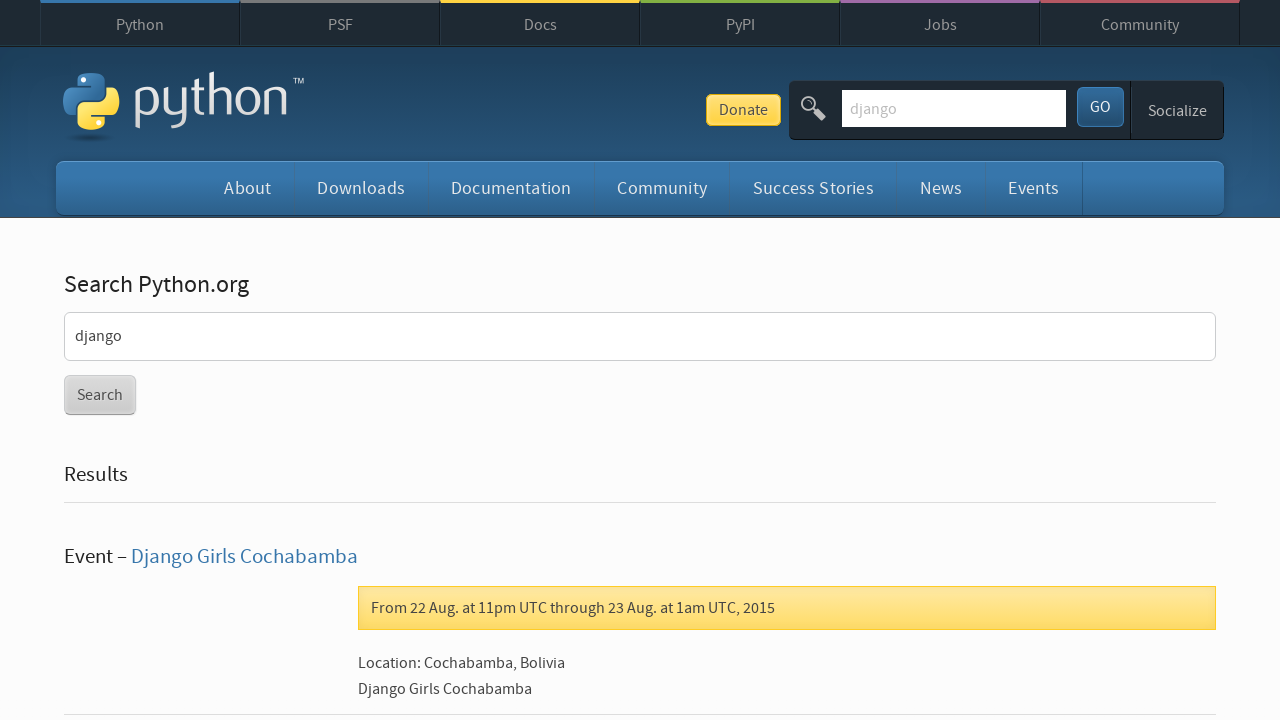